Tests filtering to display only completed todo items

Starting URL: https://demo.playwright.dev/todomvc

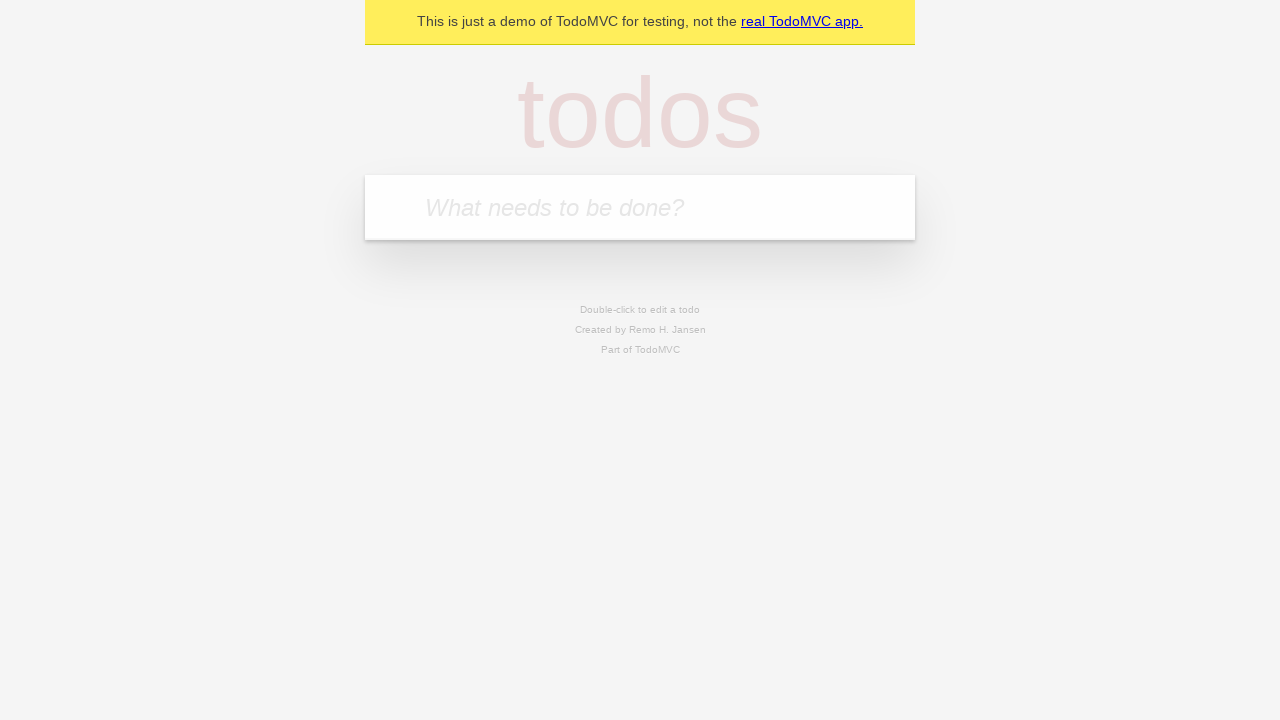

Filled todo input with 'buy some cheese' on internal:attr=[placeholder="What needs to be done?"i]
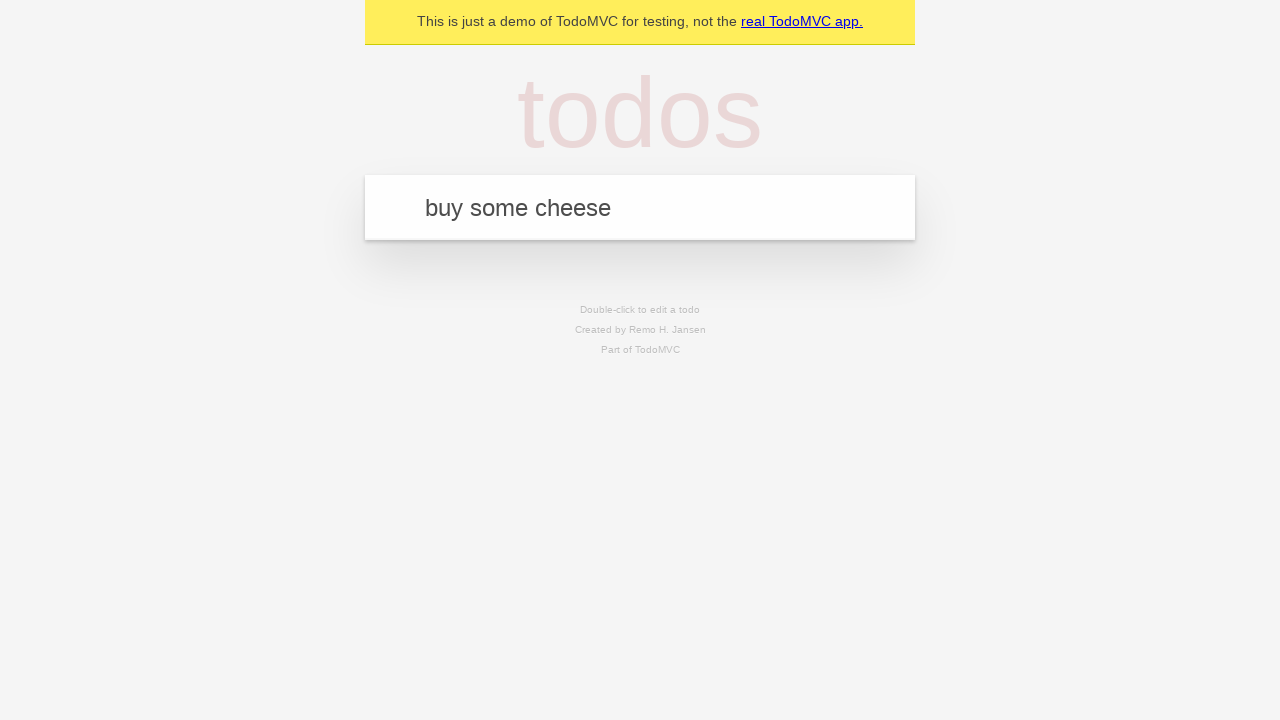

Pressed Enter to create todo item 'buy some cheese' on internal:attr=[placeholder="What needs to be done?"i]
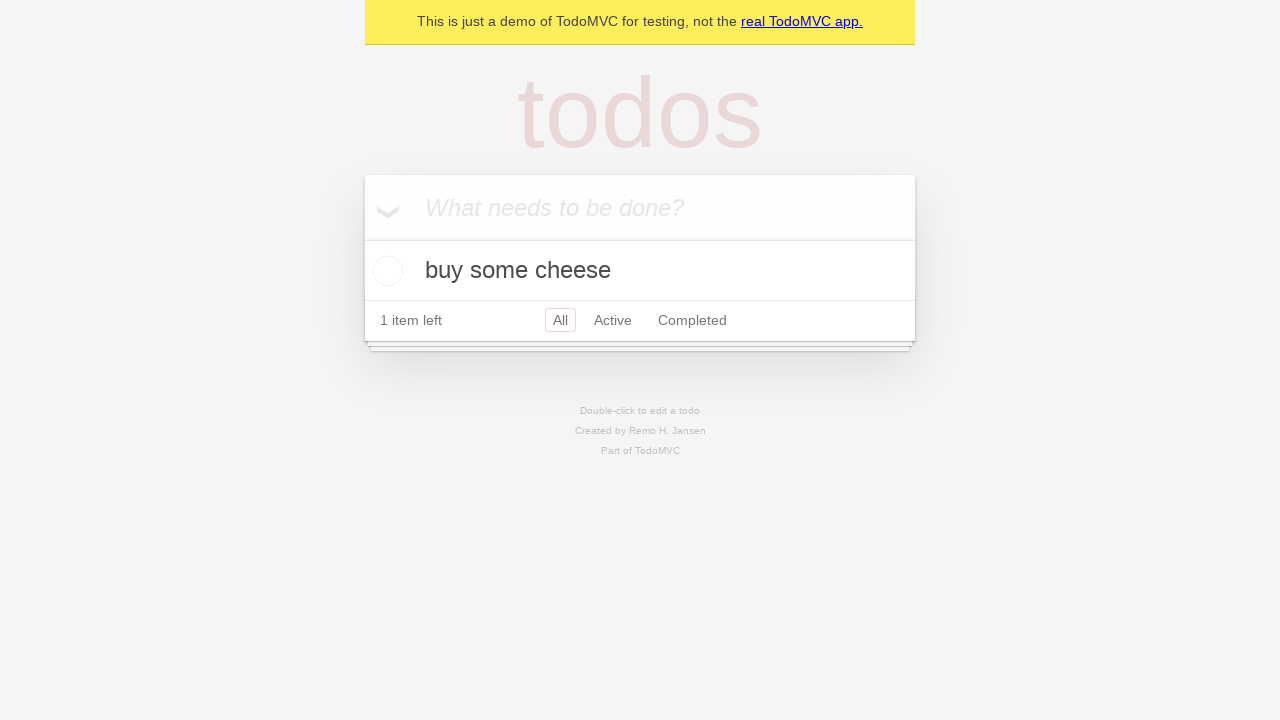

Filled todo input with 'feed the cat' on internal:attr=[placeholder="What needs to be done?"i]
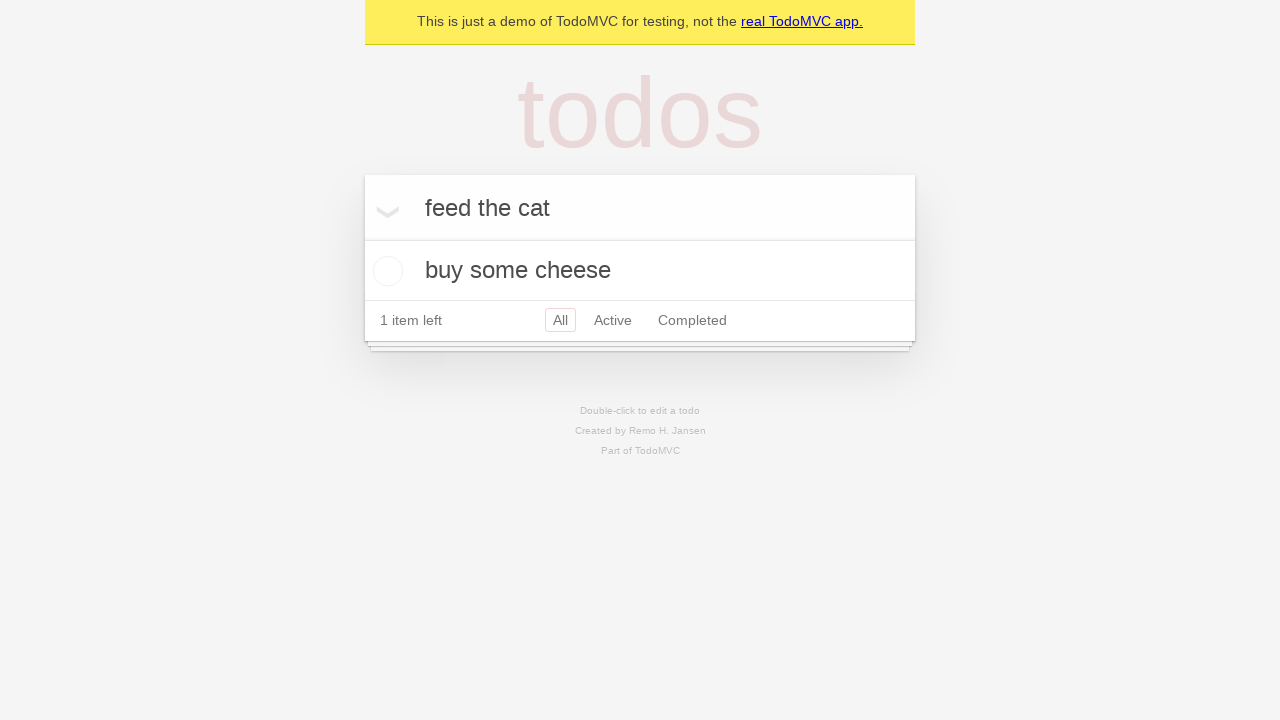

Pressed Enter to create todo item 'feed the cat' on internal:attr=[placeholder="What needs to be done?"i]
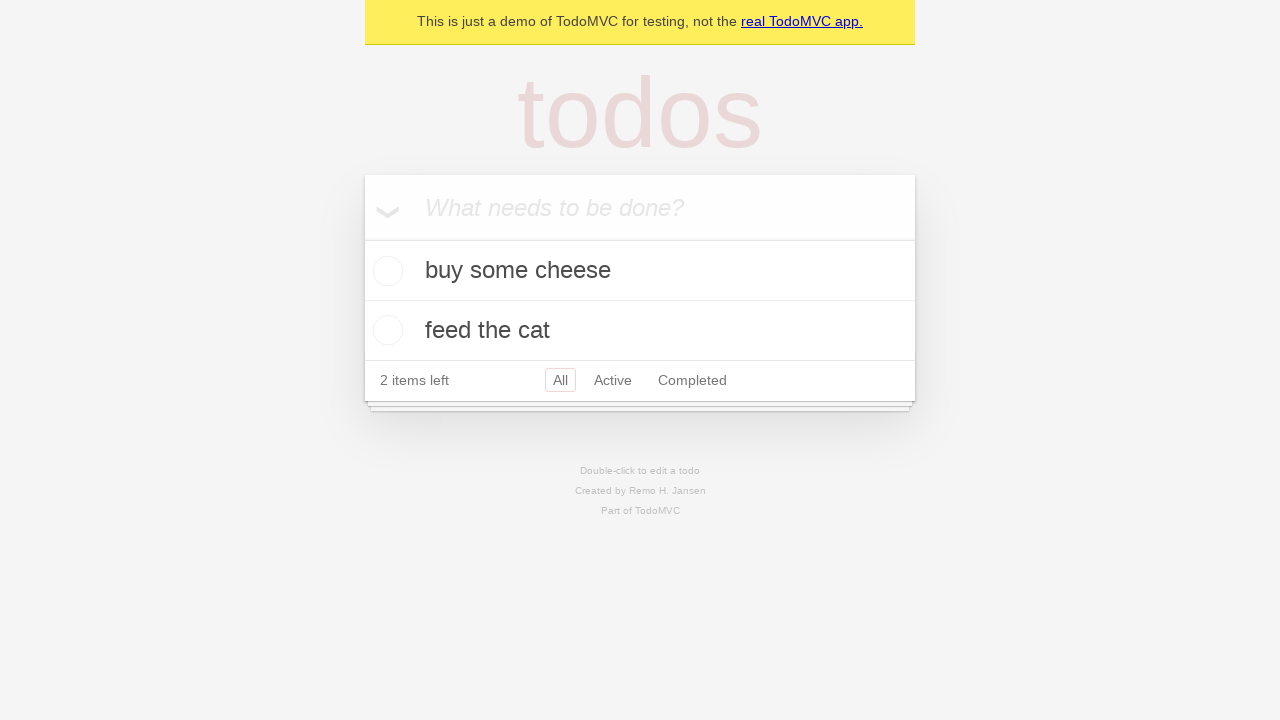

Filled todo input with 'book a doctors appointment' on internal:attr=[placeholder="What needs to be done?"i]
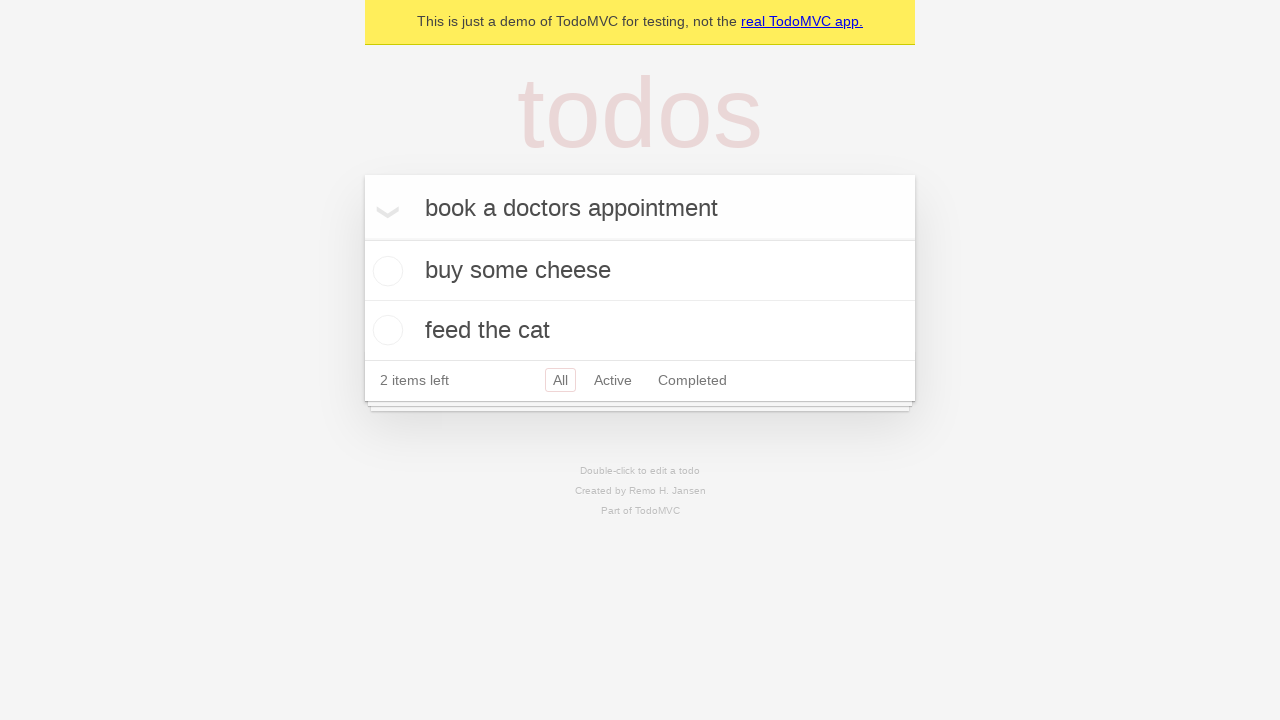

Pressed Enter to create todo item 'book a doctors appointment' on internal:attr=[placeholder="What needs to be done?"i]
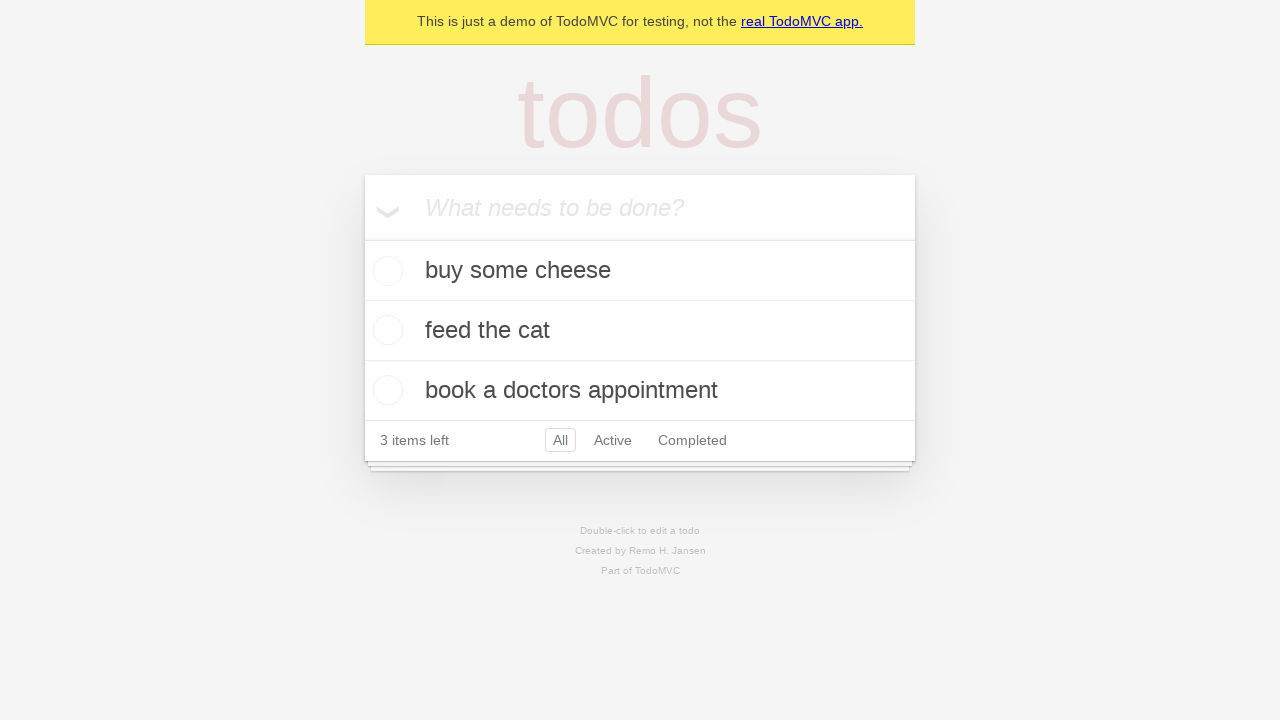

Checked the second todo item to mark it as completed at (385, 330) on internal:testid=[data-testid="todo-item"s] >> nth=1 >> internal:role=checkbox
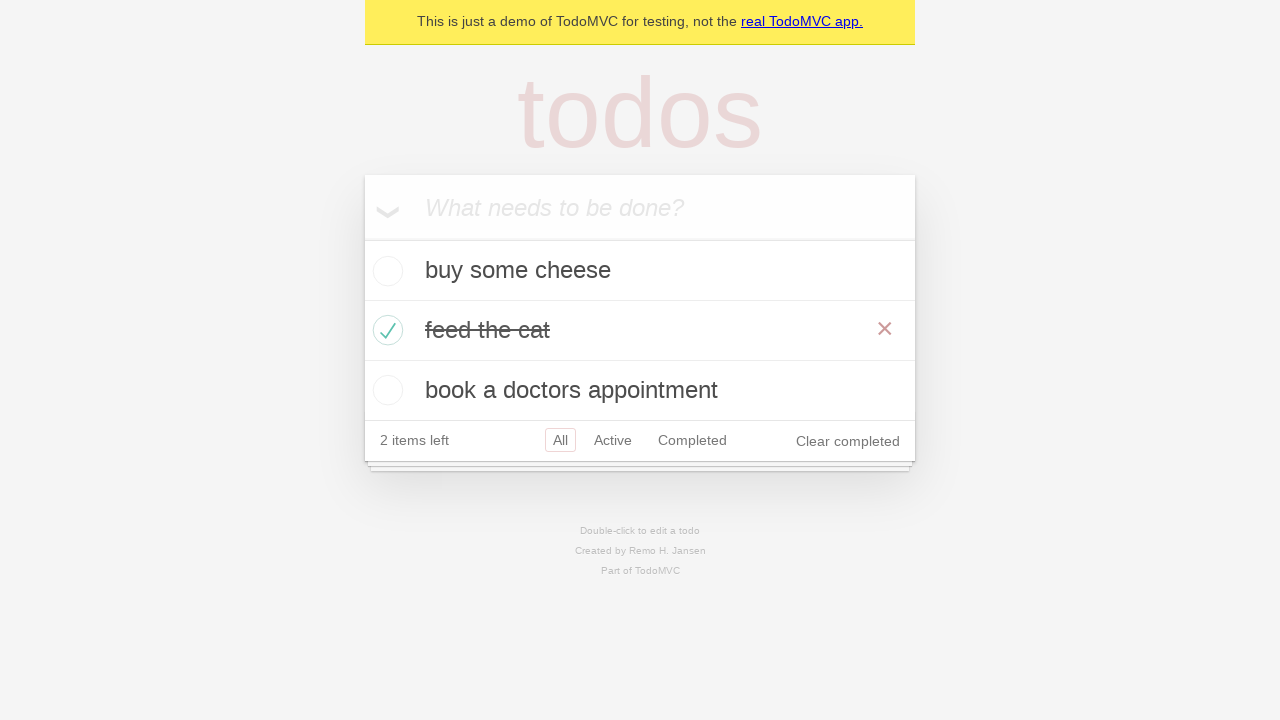

Clicked the Completed filter to display only completed items at (692, 440) on internal:role=link[name="Completed"i]
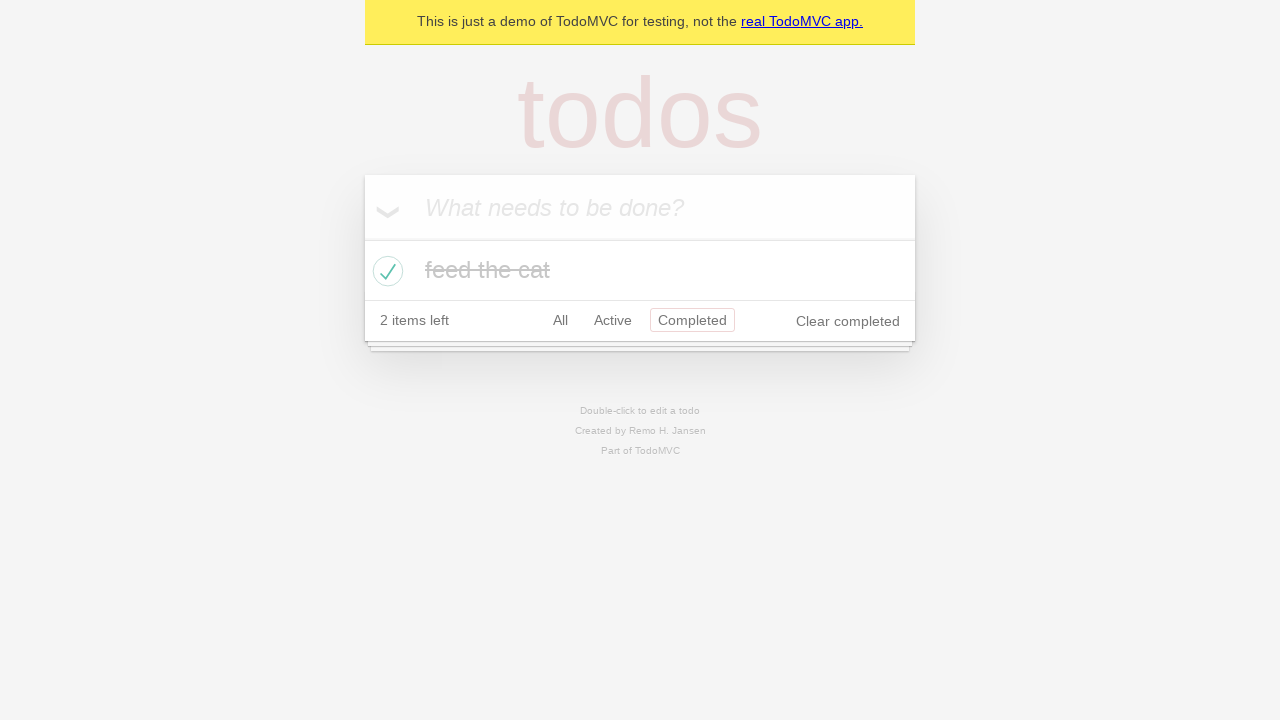

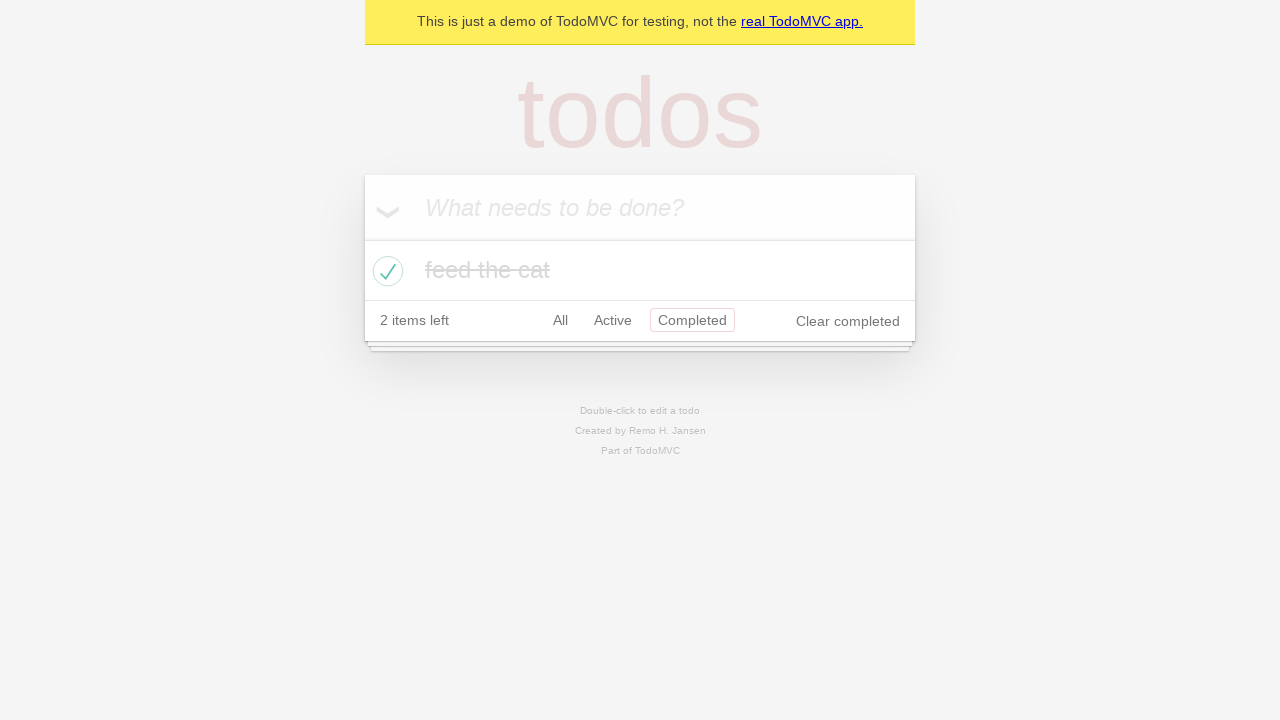